Navigates to WiseTech Global website, clicks on a menu item (contact page), and verifies that a "Get in touch" heading is visible on the page.

Starting URL: https://www.wisetechglobal.com/

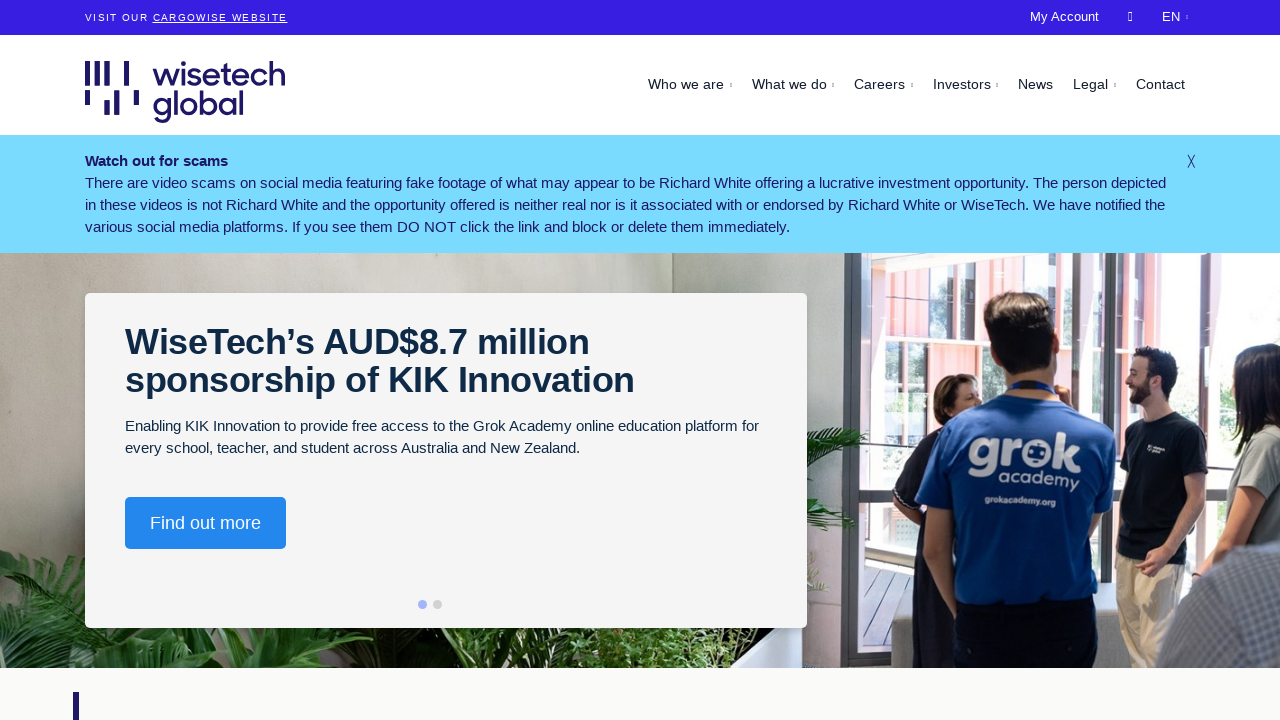

Navigated to WiseTech Global website
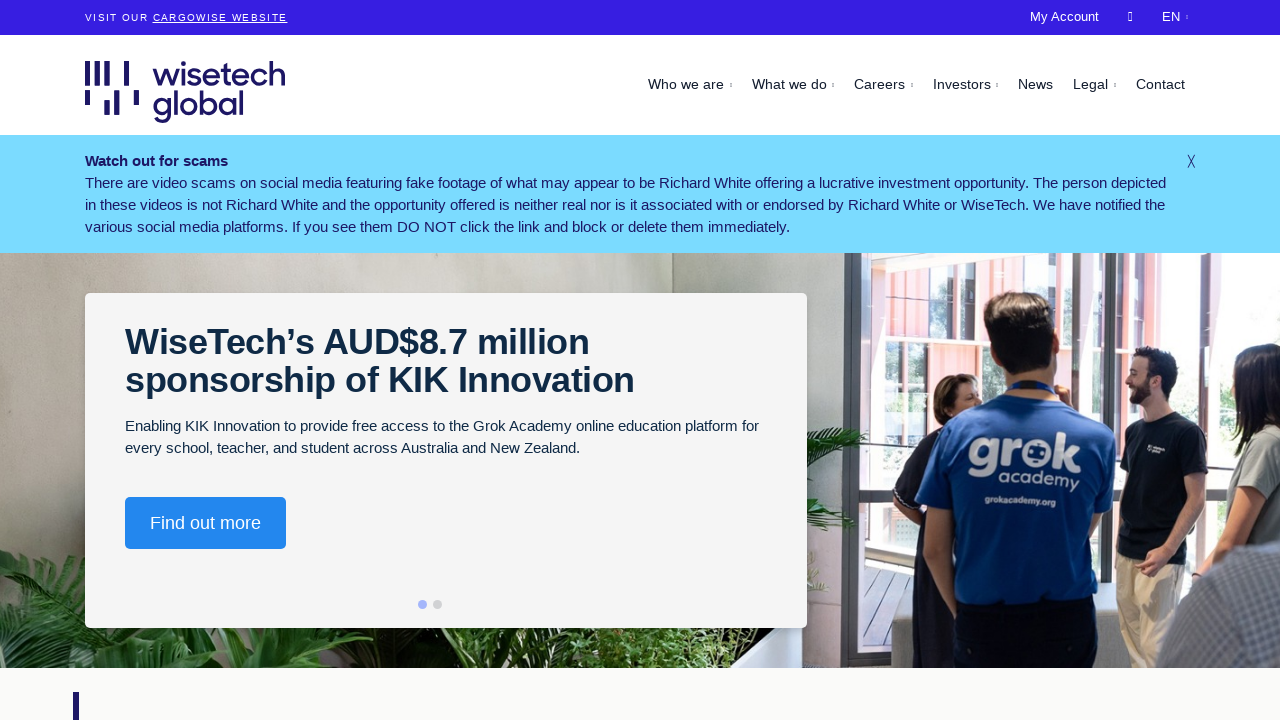

Clicked on contact menu item at (1160, 85) on xpath=//a[contains(@href, 'contact')] >> nth=0
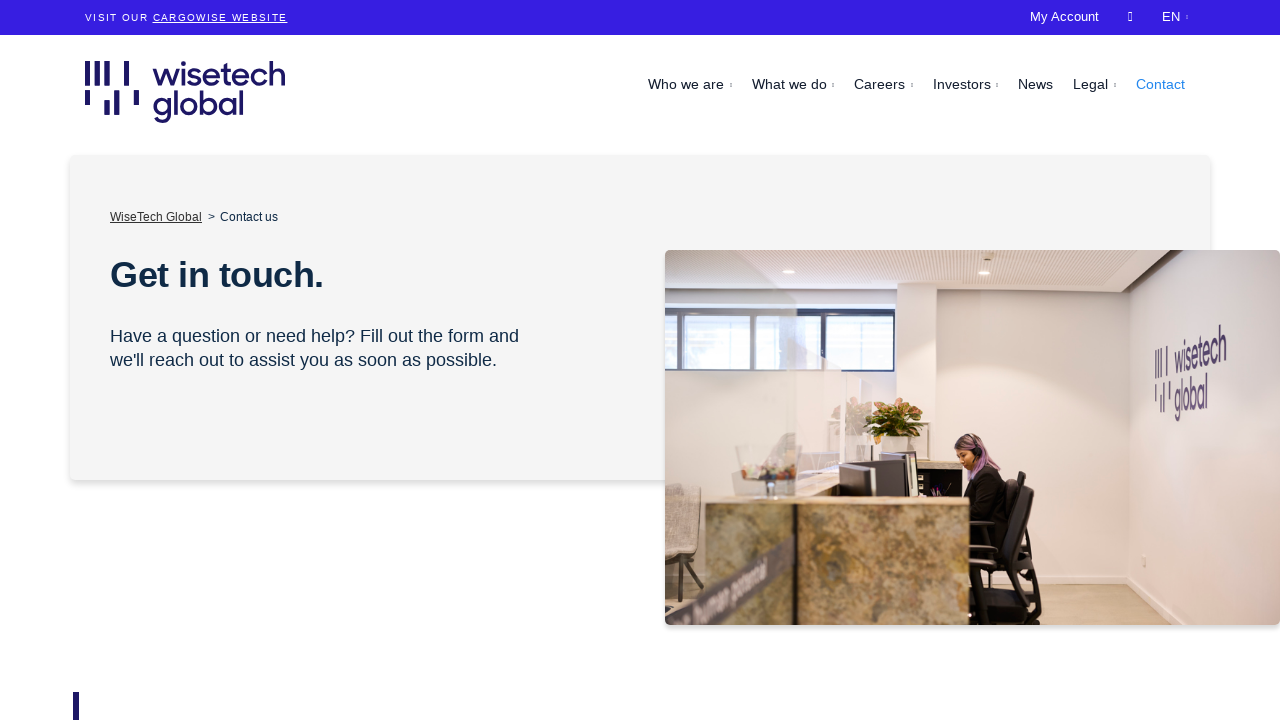

H2 heading became visible on contact page
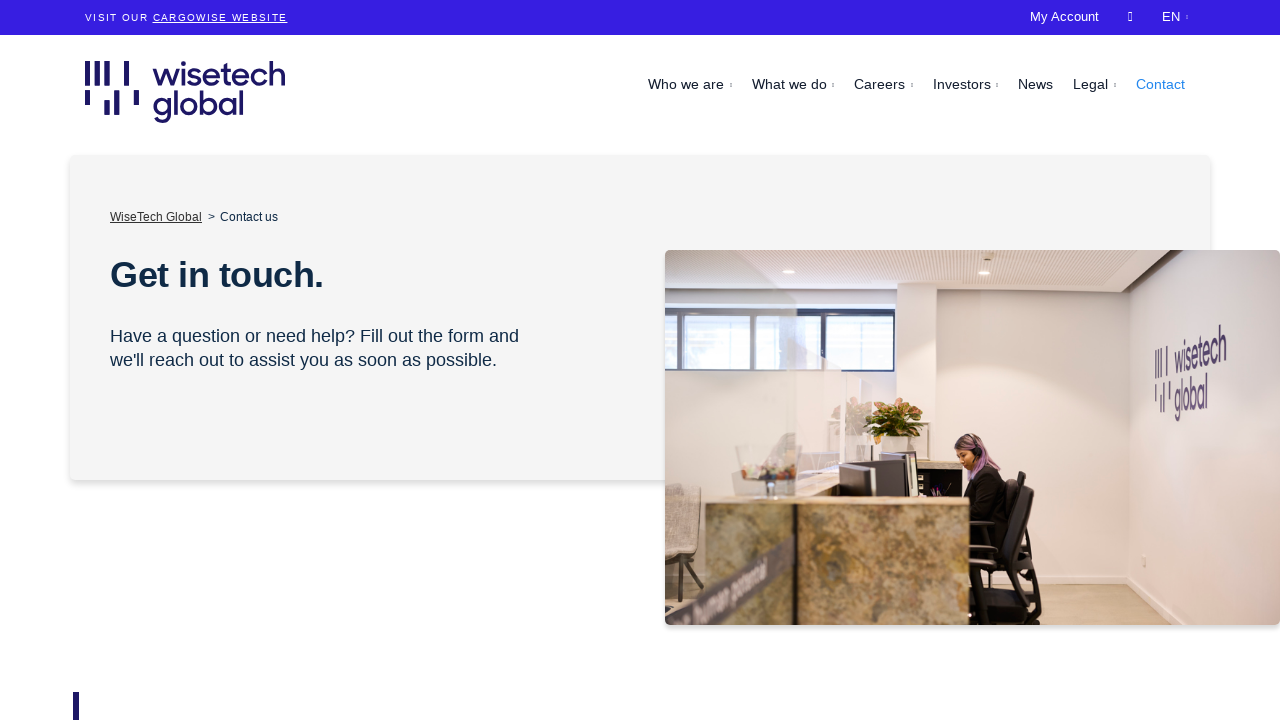

Verified that 'Get in touch' heading is present on the page
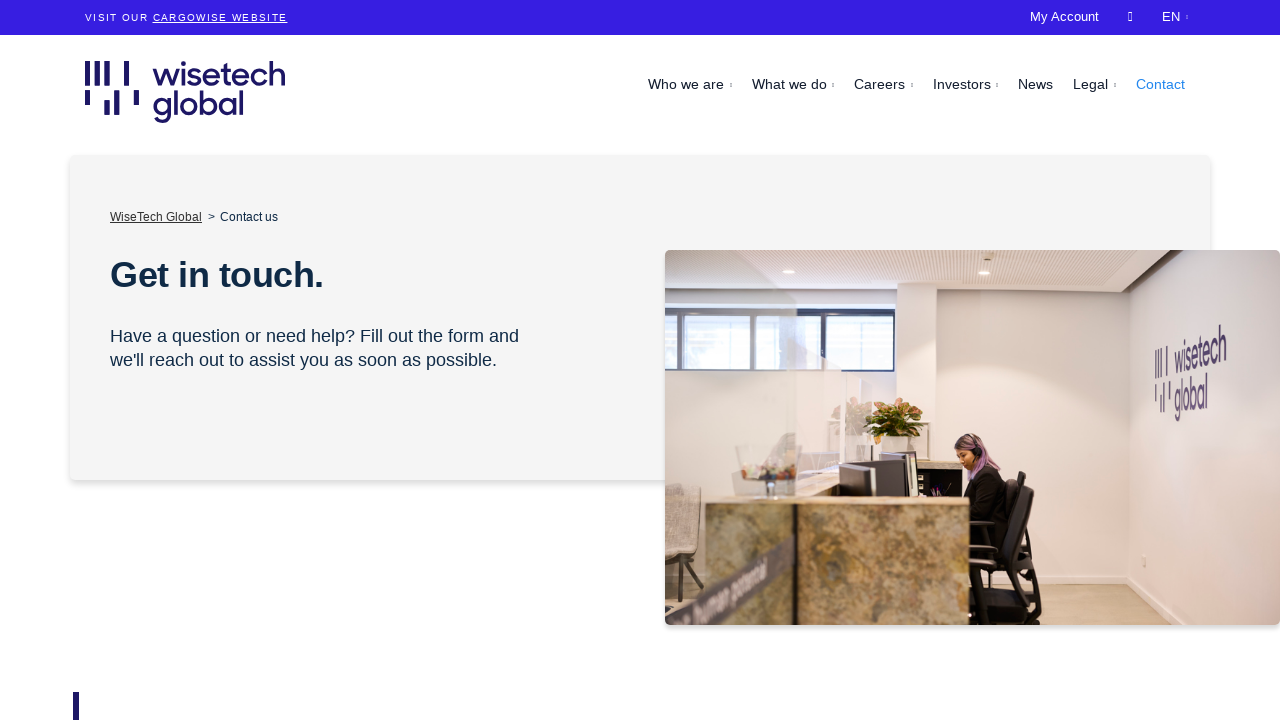

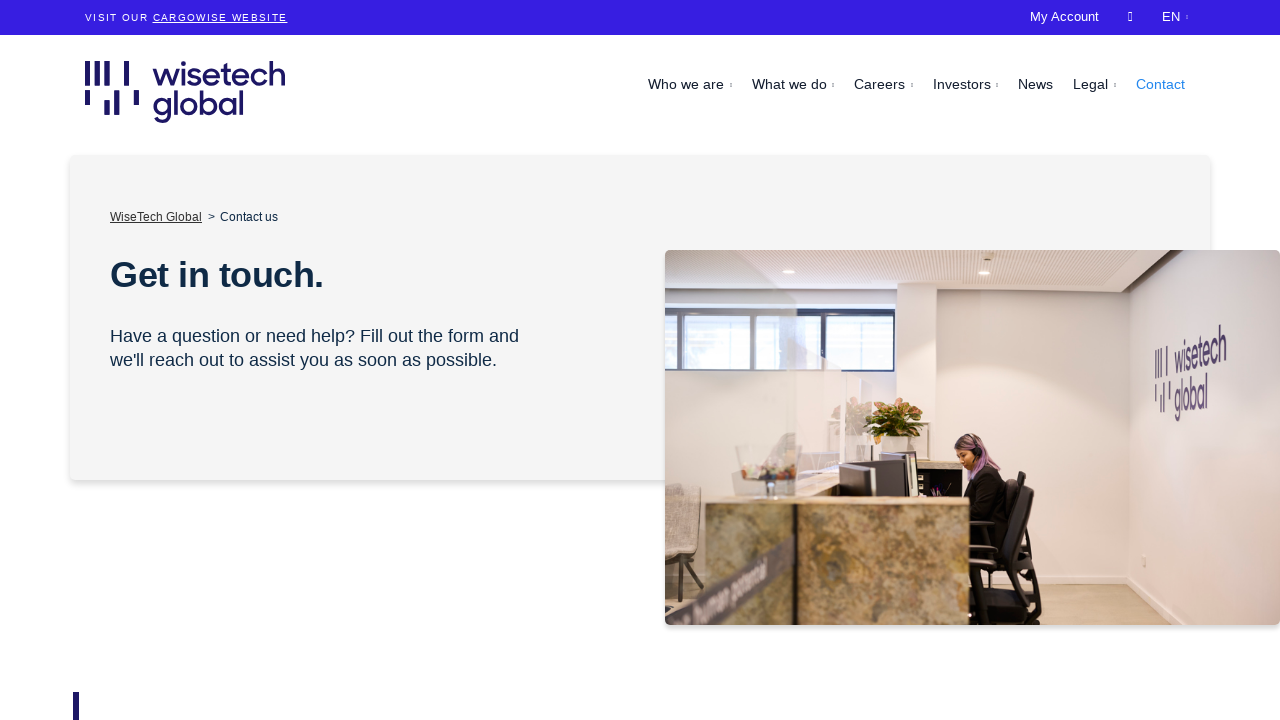